Tests a table handling scenario by scrolling to a fixed header table, extracting values from the 4th column, calculating their sum, and verifying it matches the displayed total amount.

Starting URL: https://rahulshettyacademy.com/AutomationPractice/

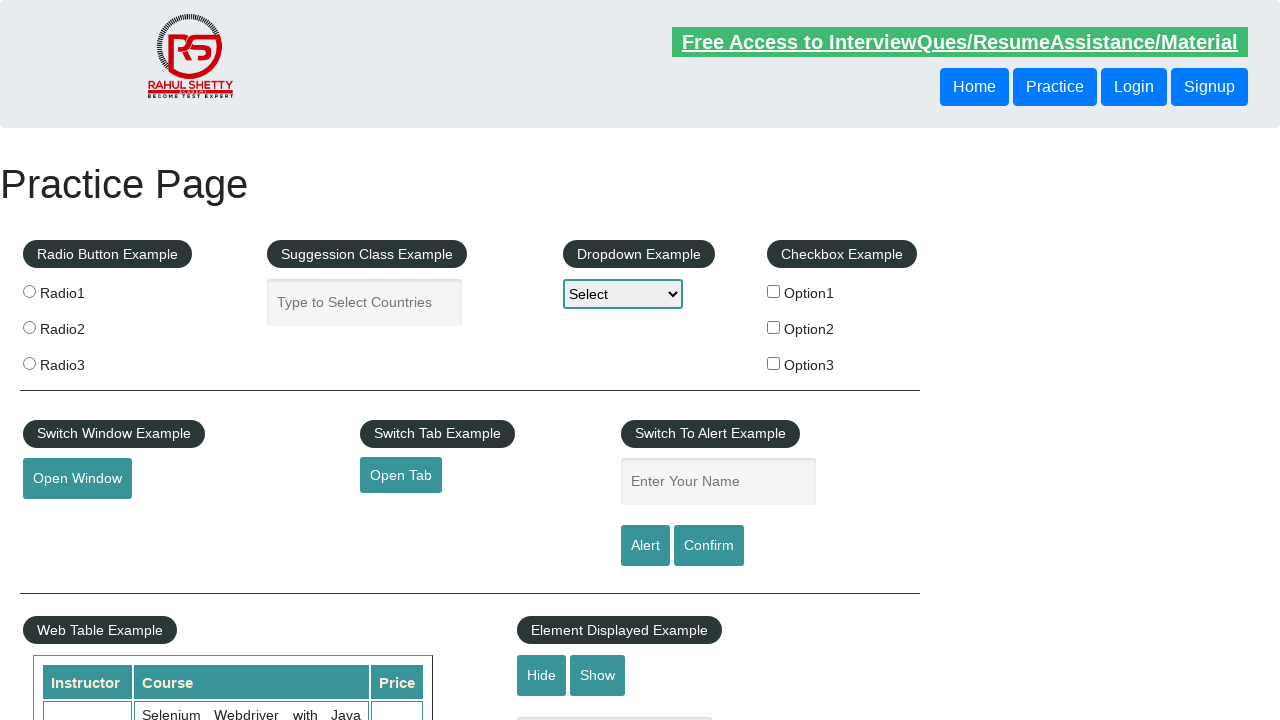

Scrolled down the page by 500 pixels
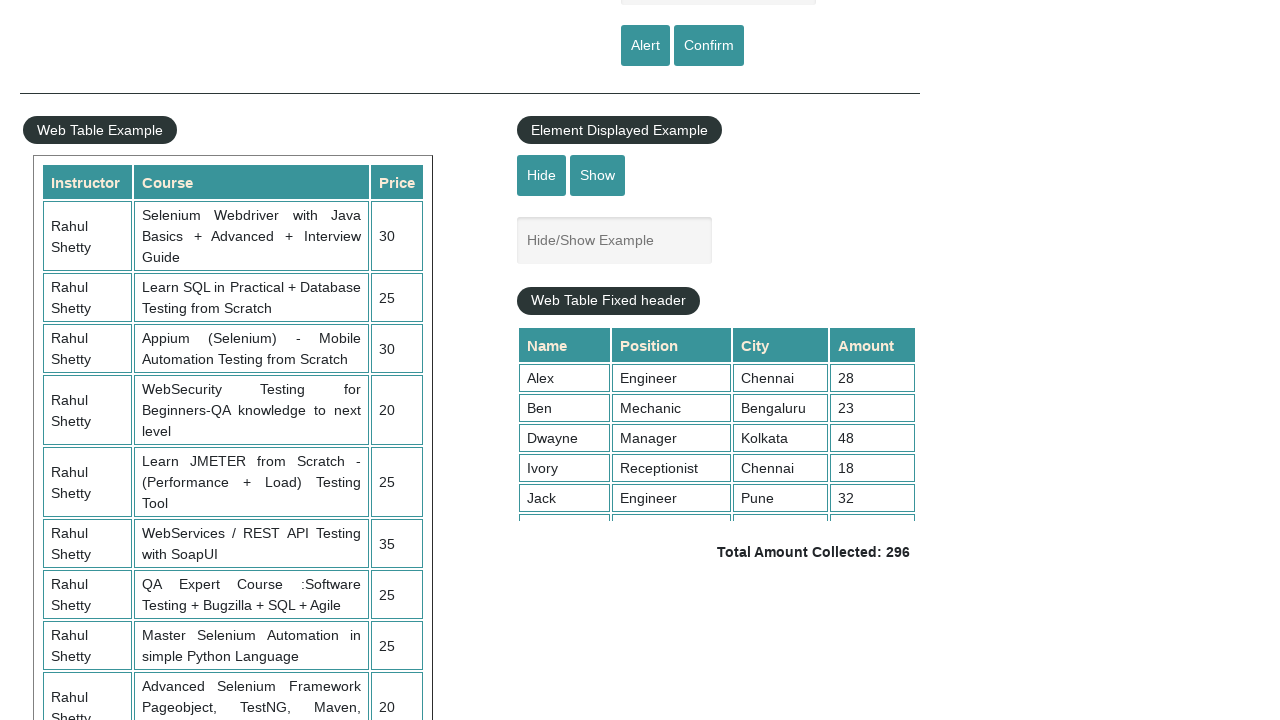

Fixed header table became visible
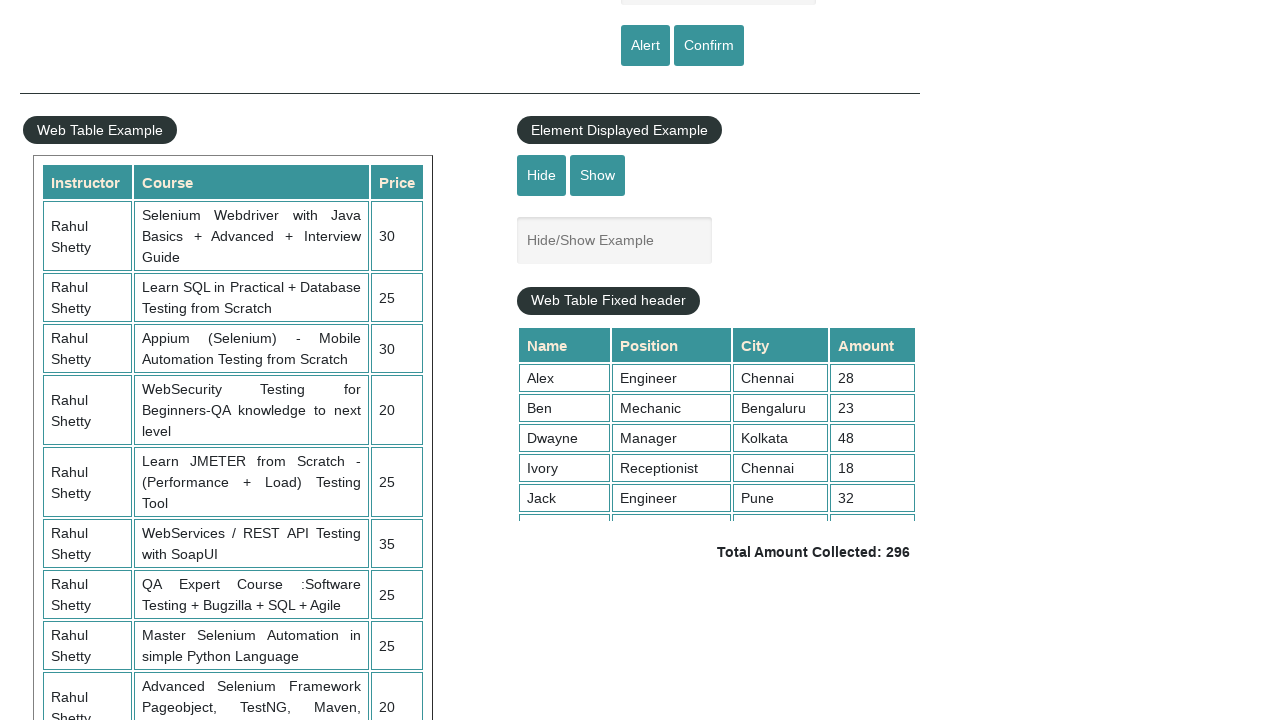

Scrolled within the fixed header table container to position 5000
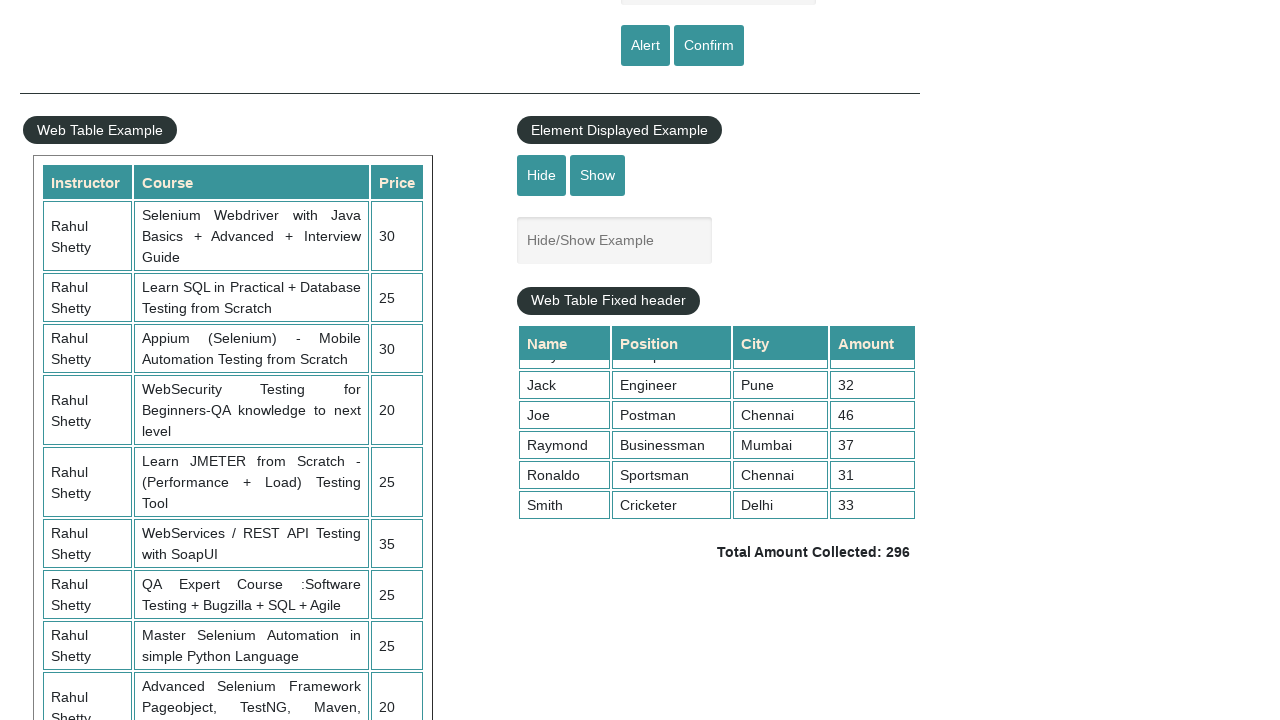

Table data in 4th column loaded
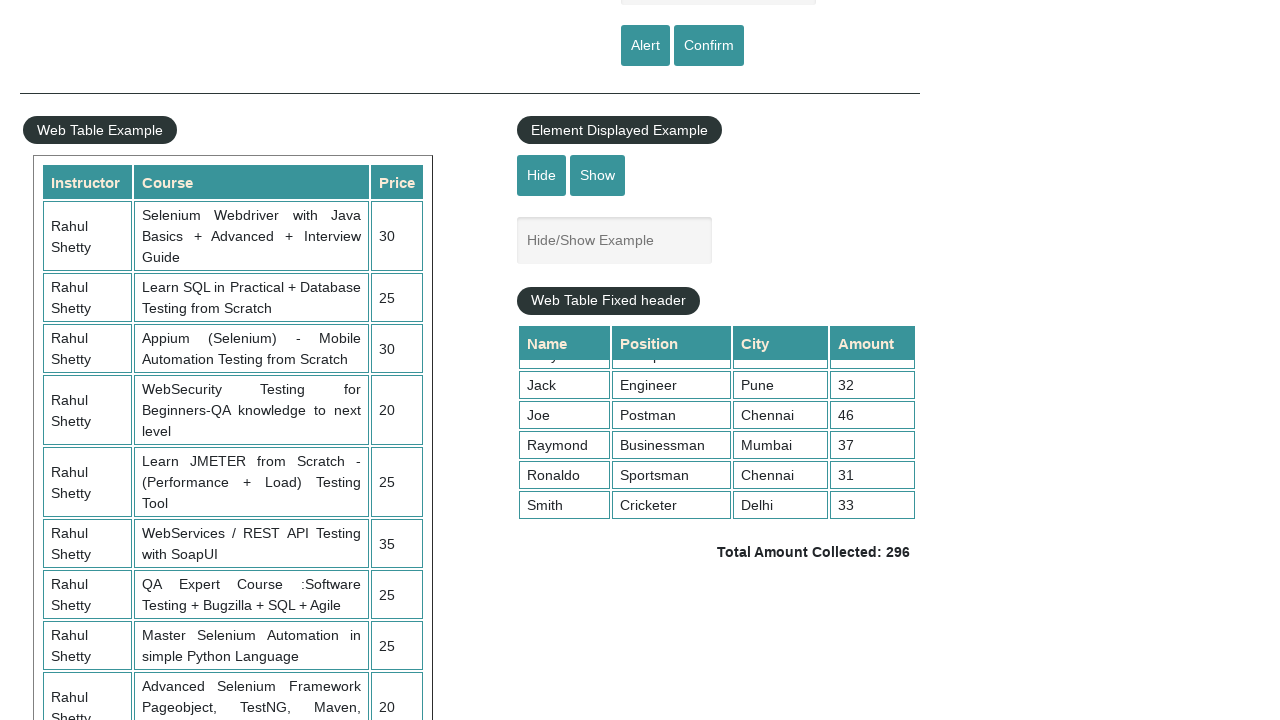

Extracted 9 values from the 4th column
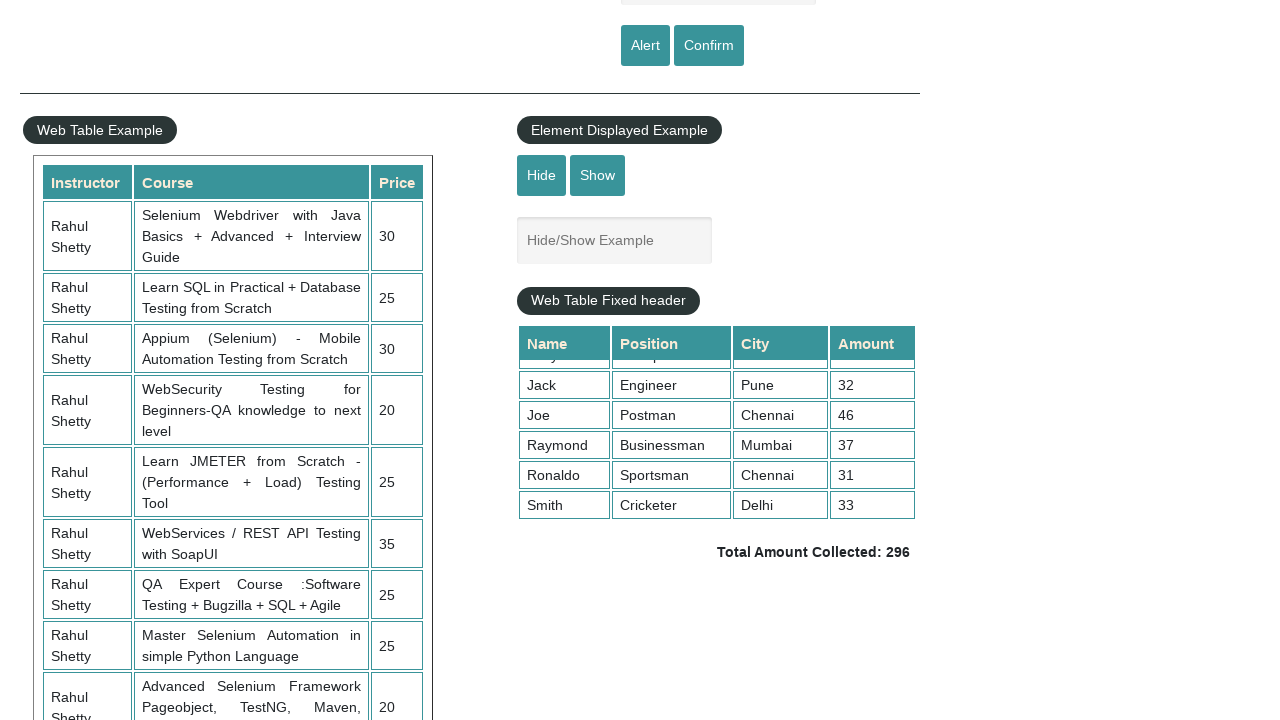

Calculated sum of 4th column values: 296
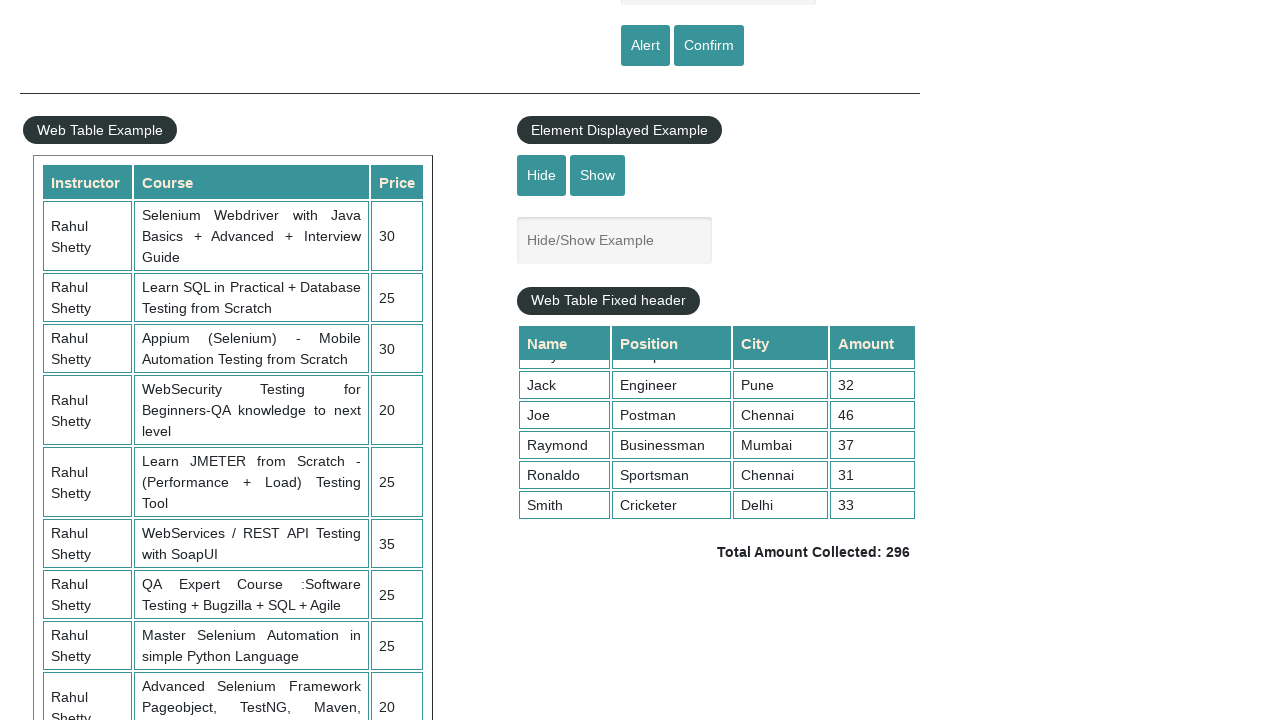

Retrieved displayed total amount text:  Total Amount Collected: 296 
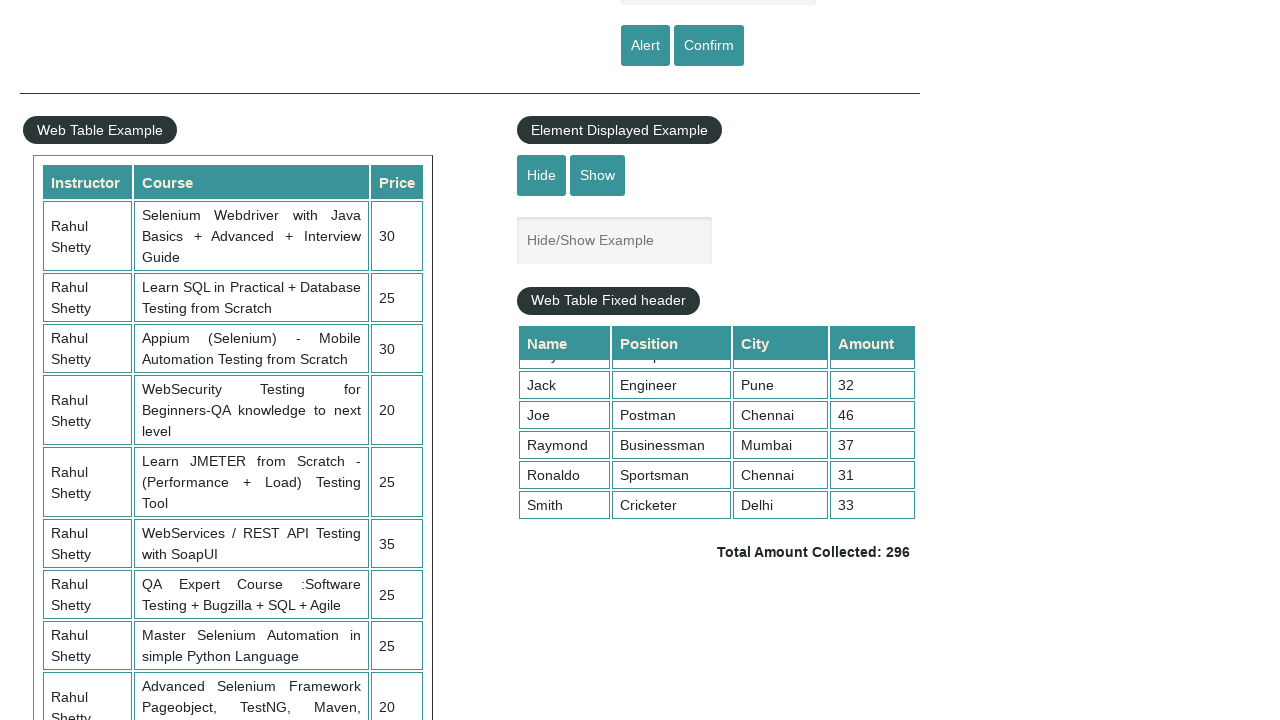

Parsed displayed total: 296
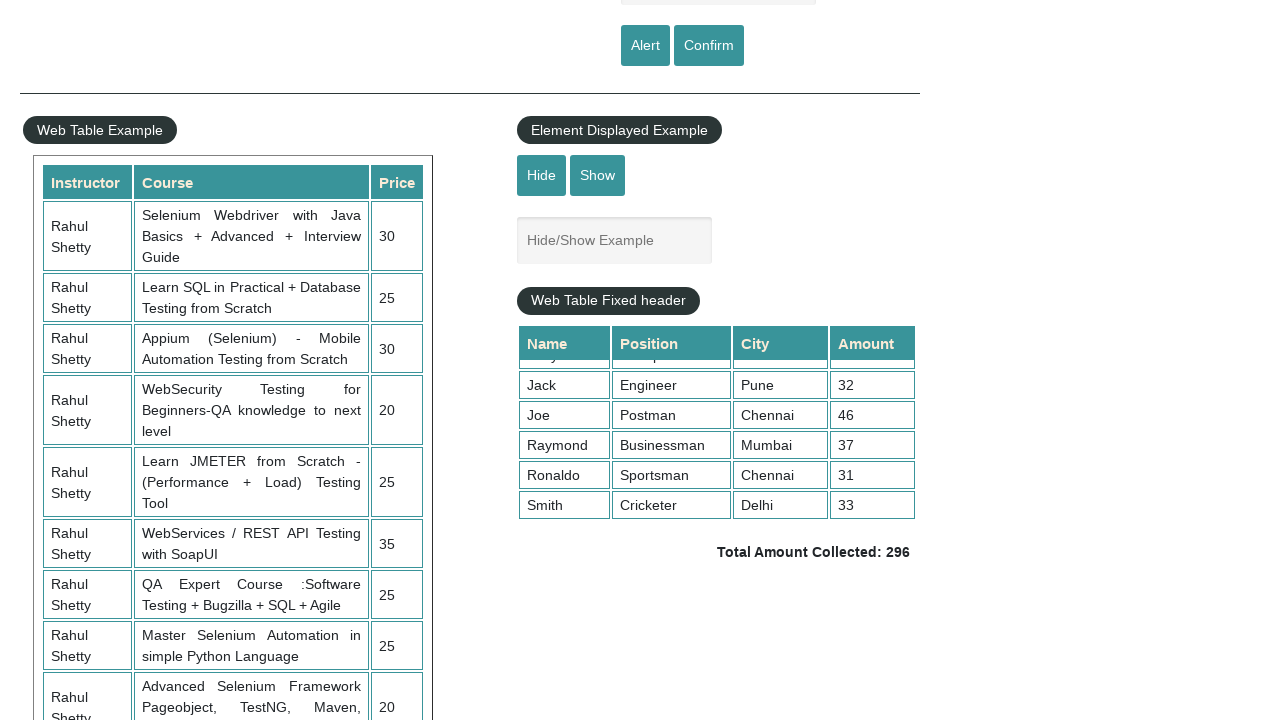

Verified calculated sum (296) matches displayed total (296)
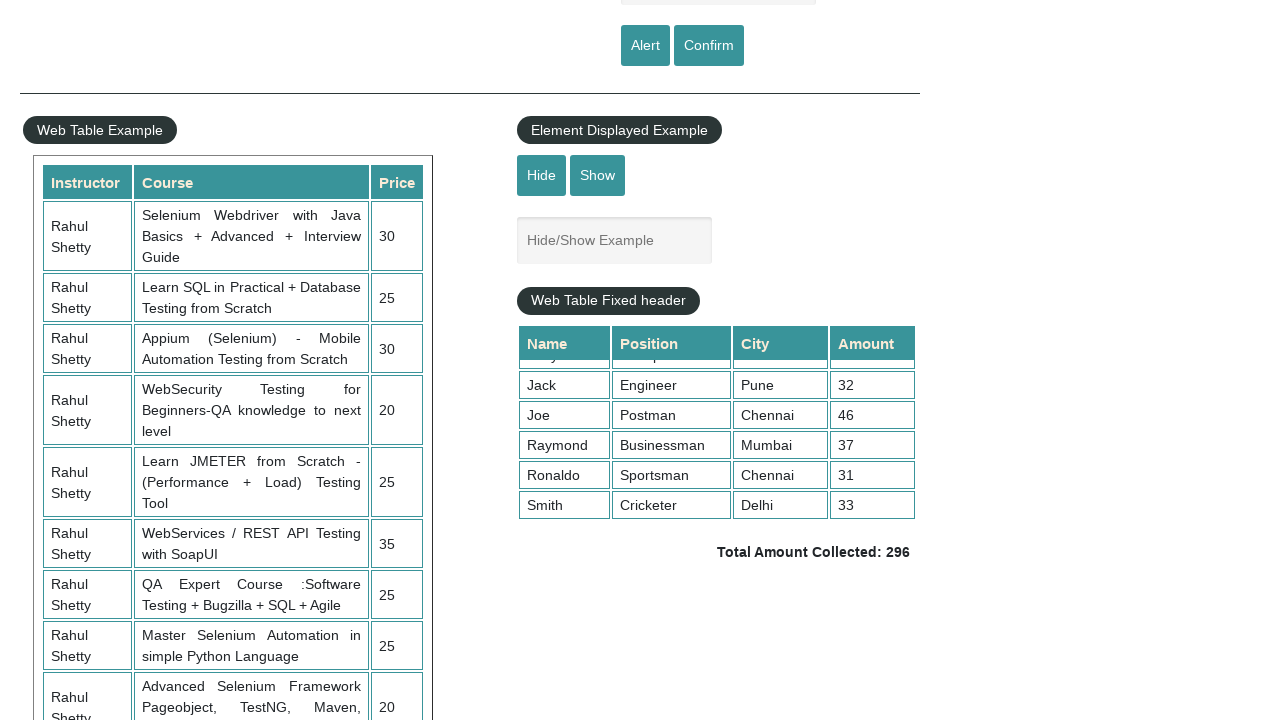

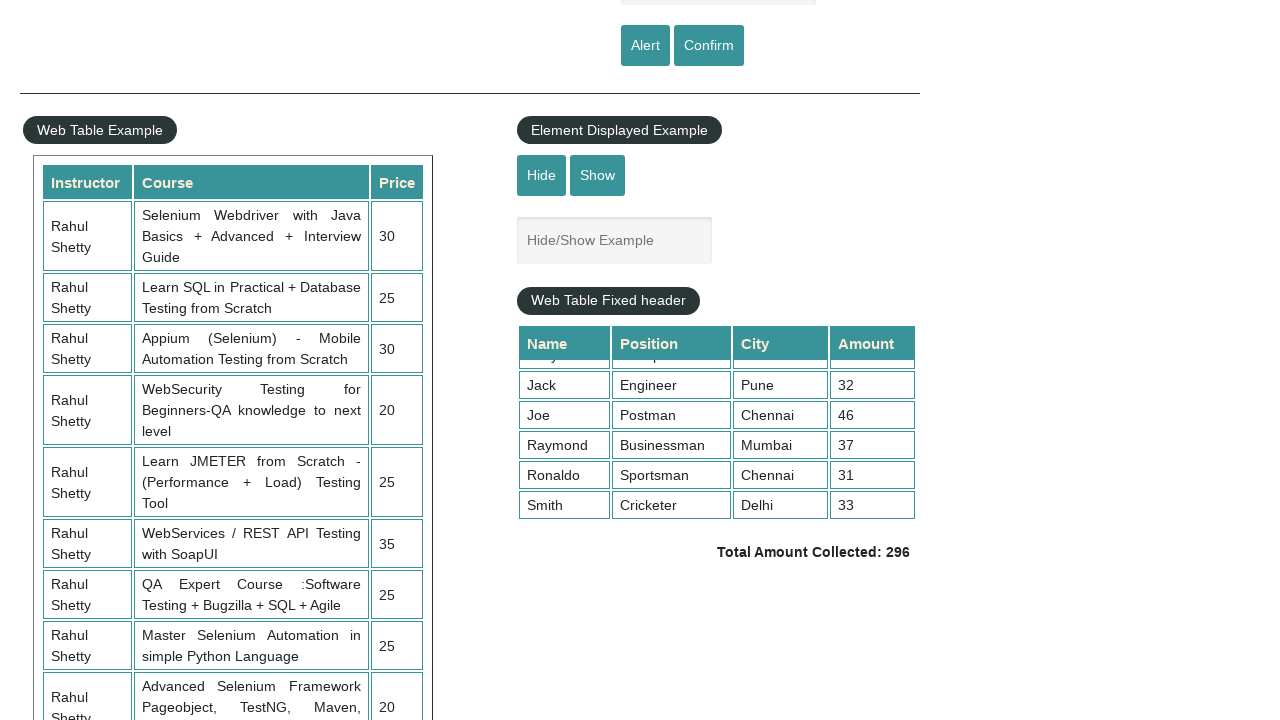